Tests multi-select checkbox functionality by finding all checkboxes on the page and clicking each one sequentially

Starting URL: https://rahulshettyacademy.com/AutomationPractice/

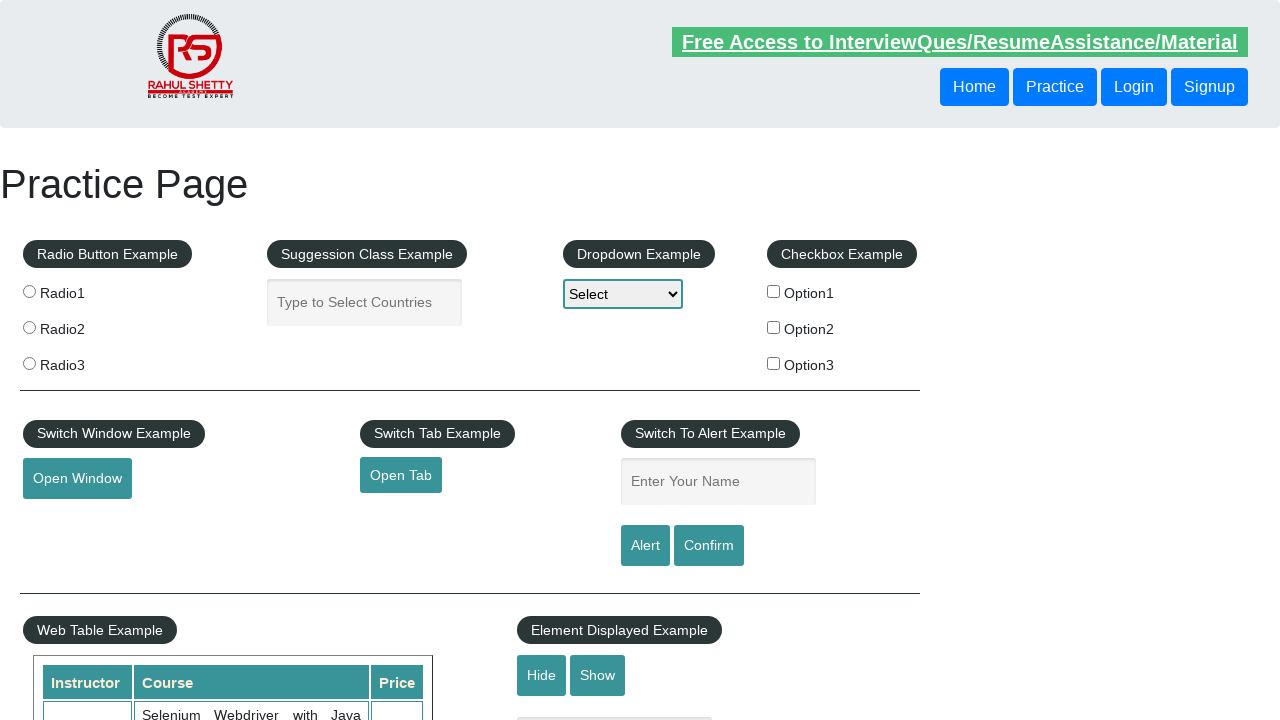

Located all checkboxes on the page
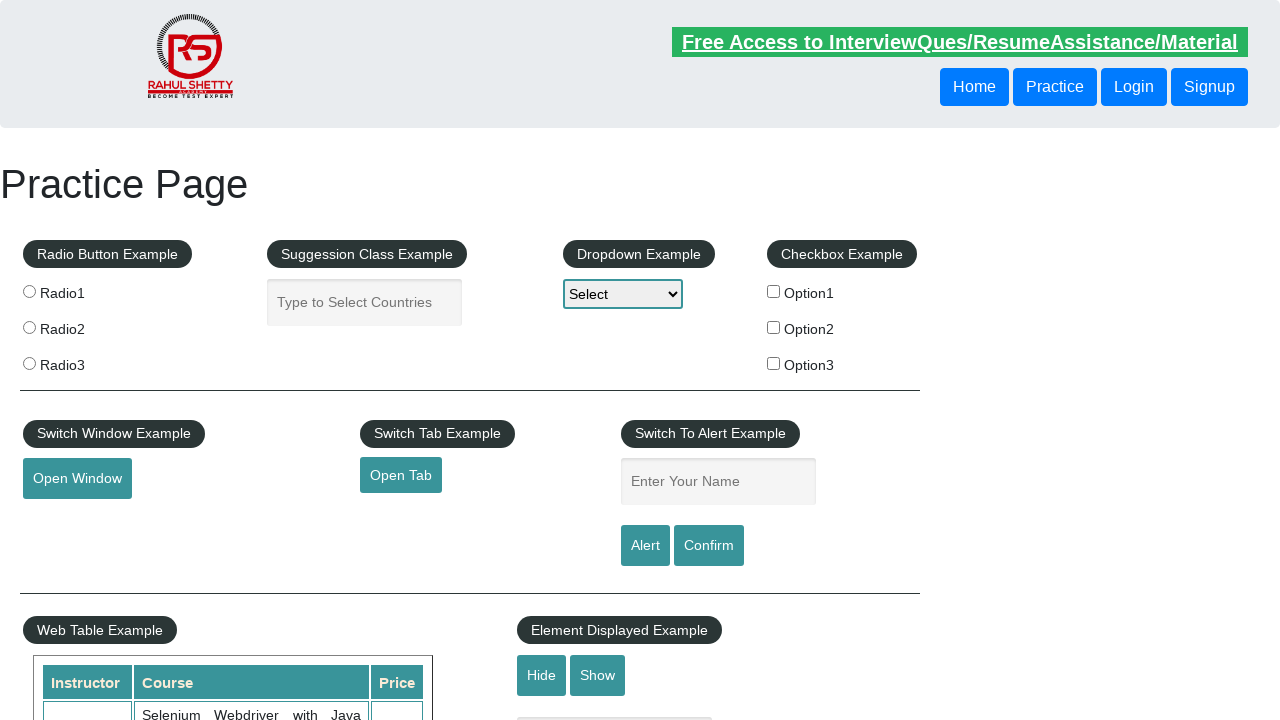

Clicked a checkbox at (774, 291) on input[type='checkbox'] >> nth=0
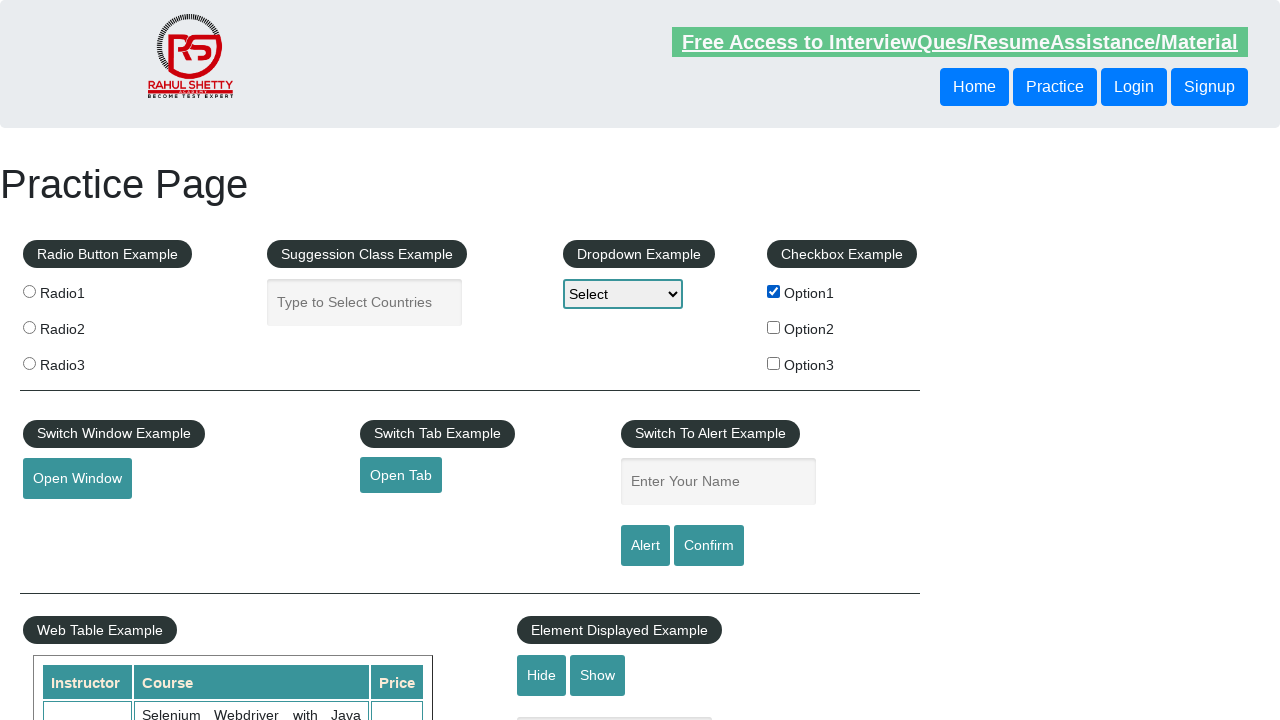

Waited 500ms between checkbox clicks
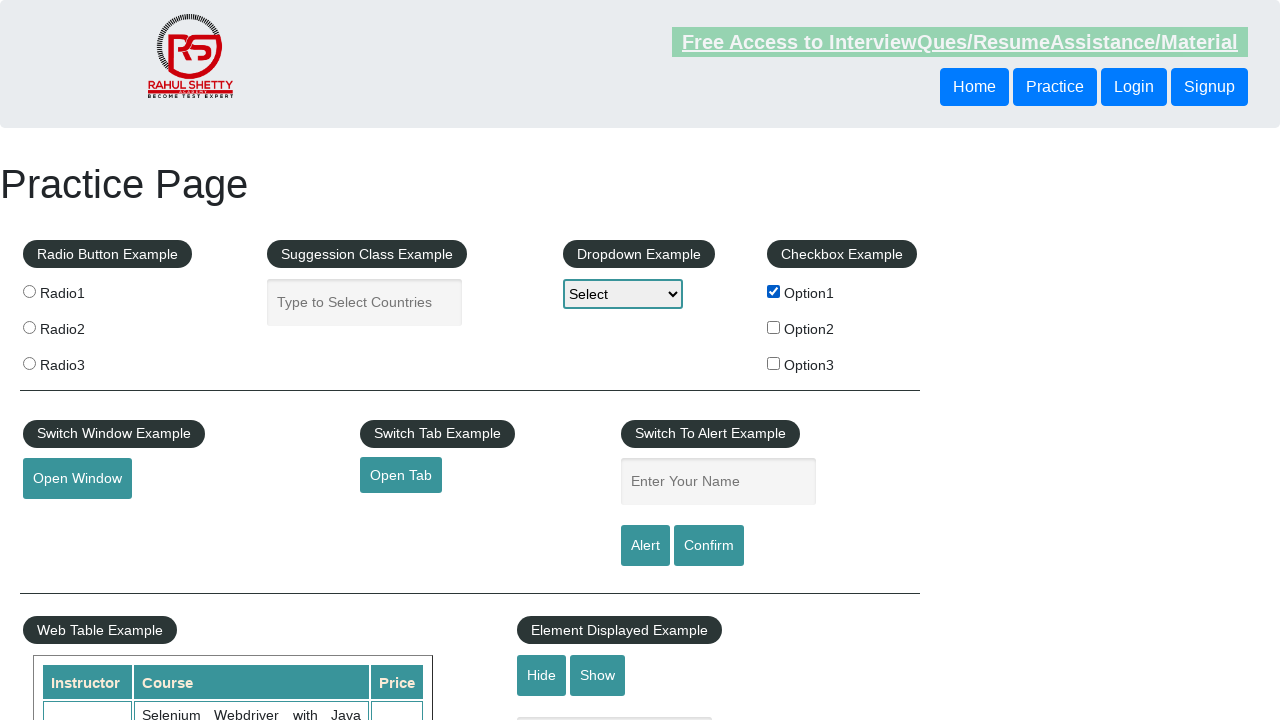

Clicked a checkbox at (774, 327) on input[type='checkbox'] >> nth=1
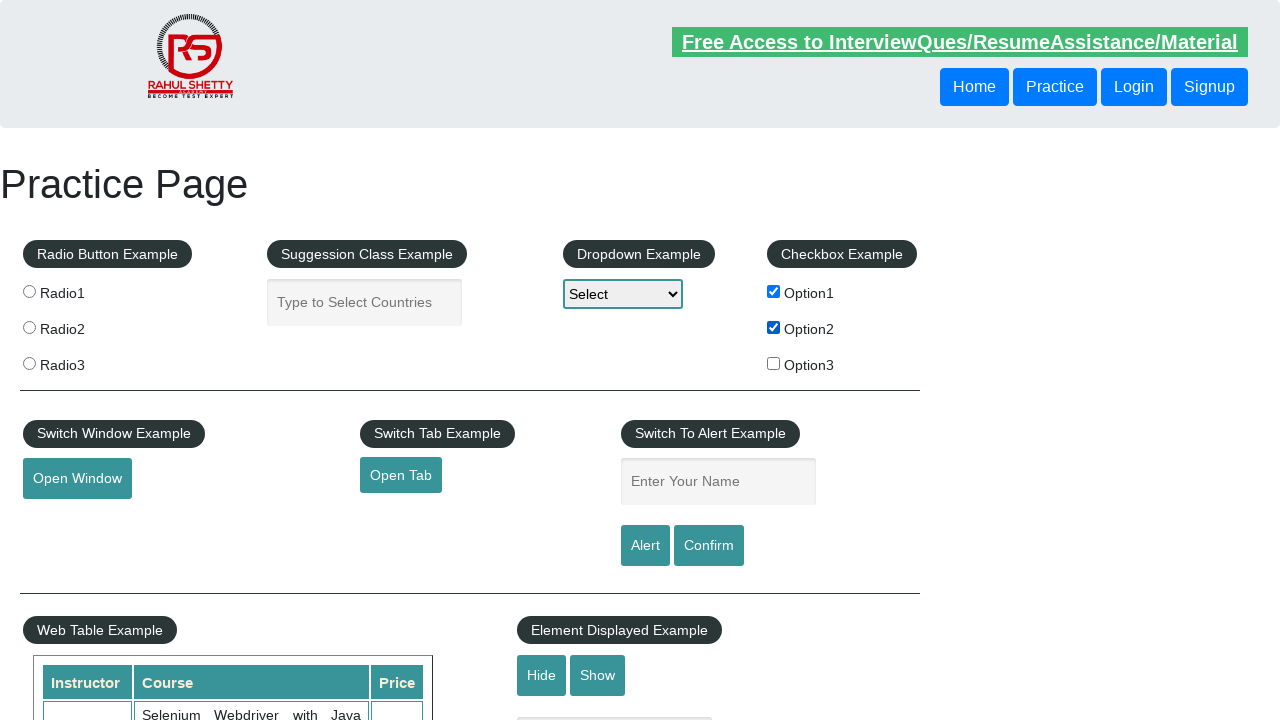

Waited 500ms between checkbox clicks
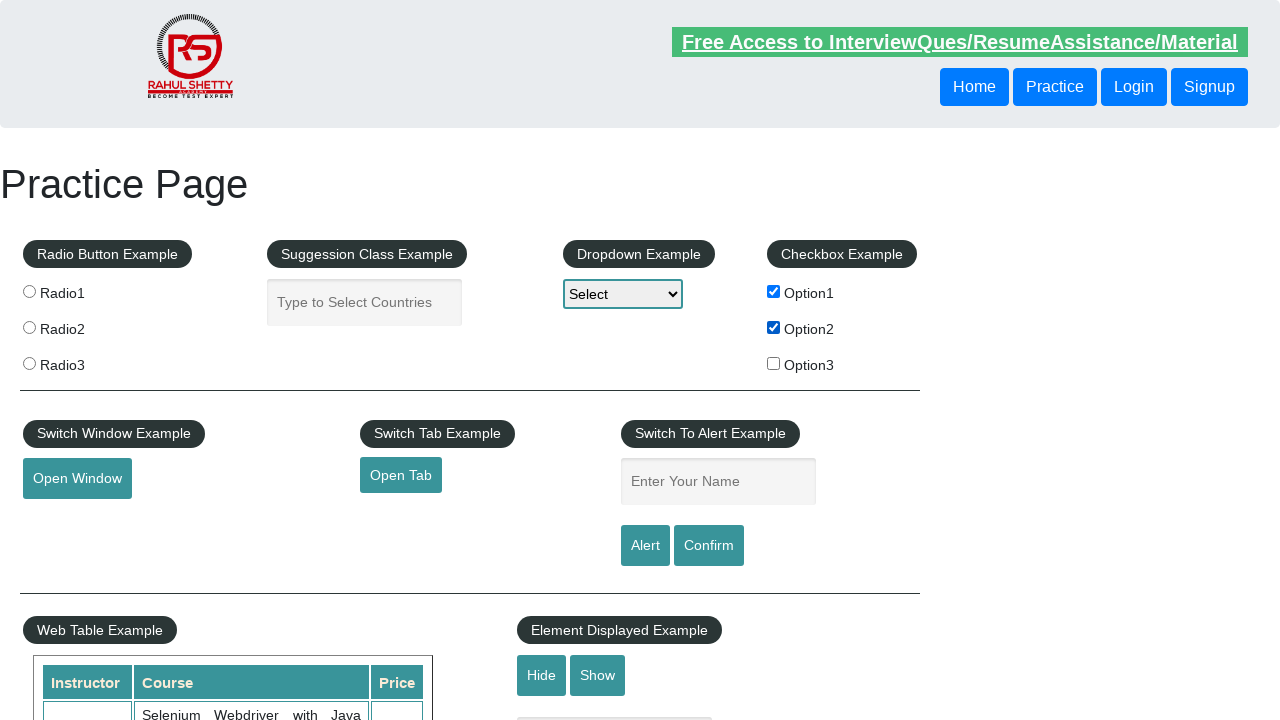

Clicked a checkbox at (774, 363) on input[type='checkbox'] >> nth=2
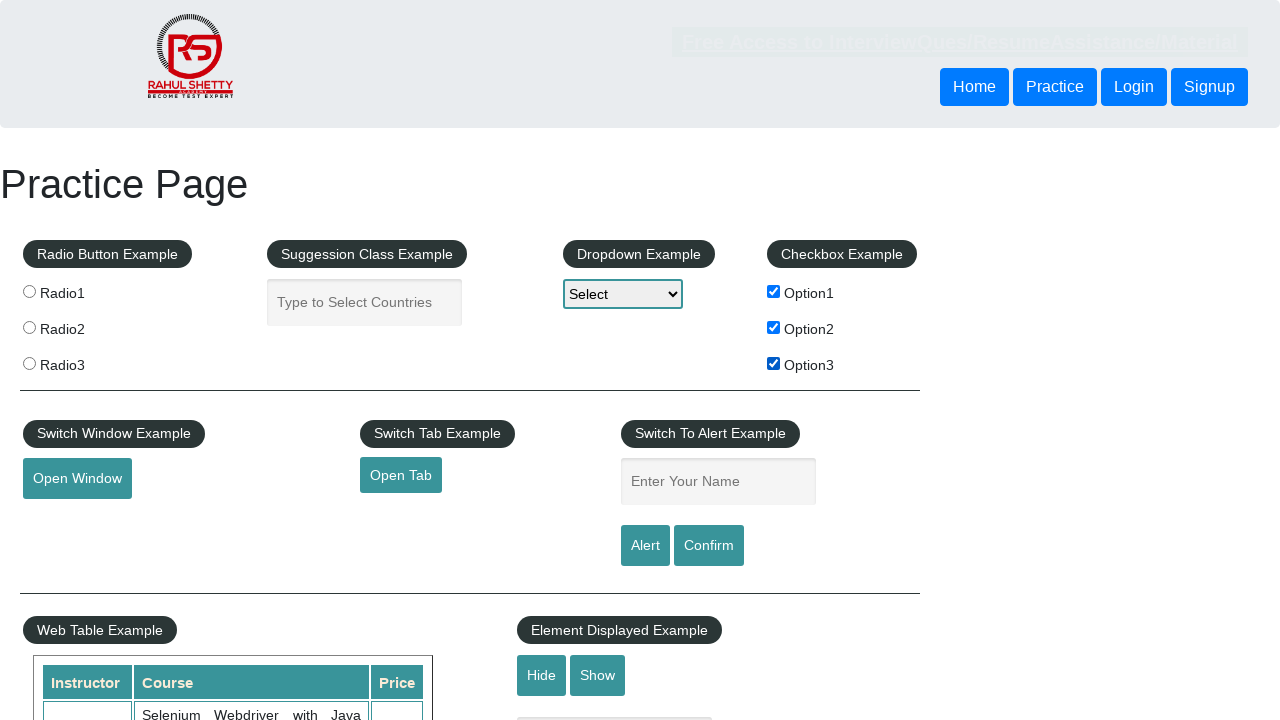

Waited 500ms between checkbox clicks
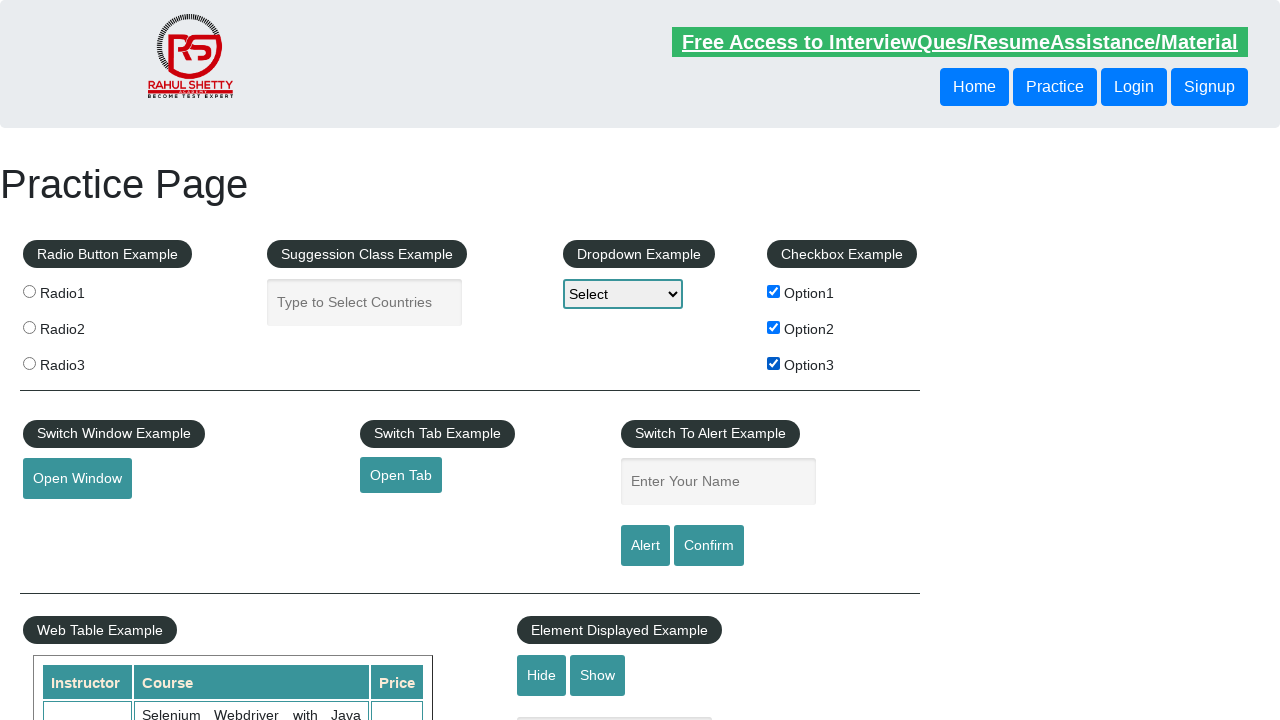

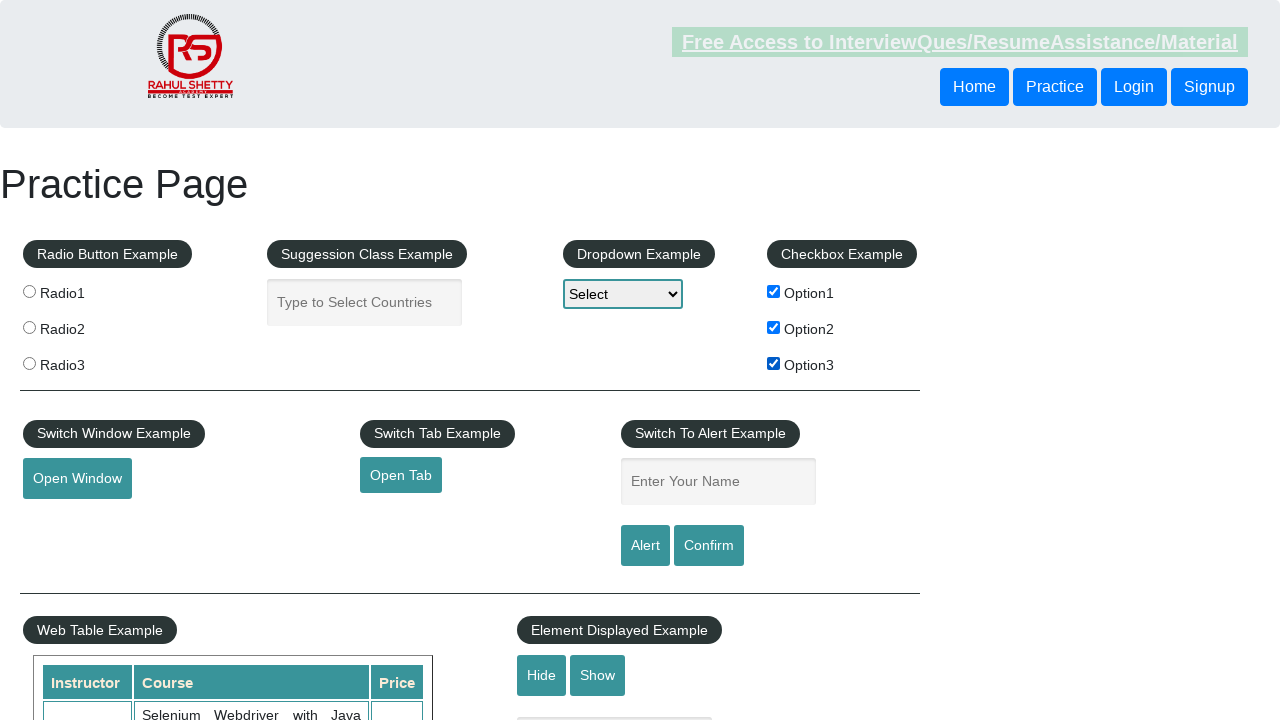